Tests various types of JavaScript alerts including simple alerts, confirmation dialogs, and prompt alerts by interacting with them and verifying the results

Starting URL: http://demo.automationtesting.in/Alerts.html

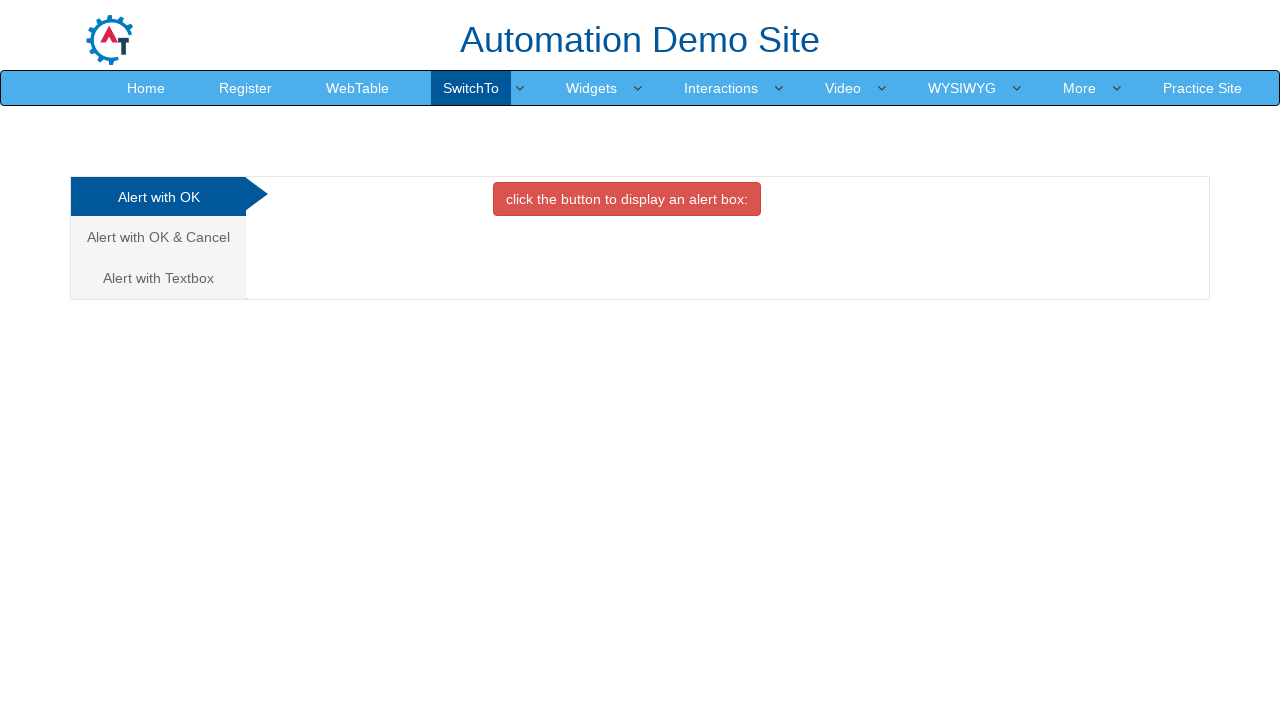

Clicked on 'Alert with OK' tab at (158, 197) on (//a[contains(text(),'Alert with OK ')])[1]
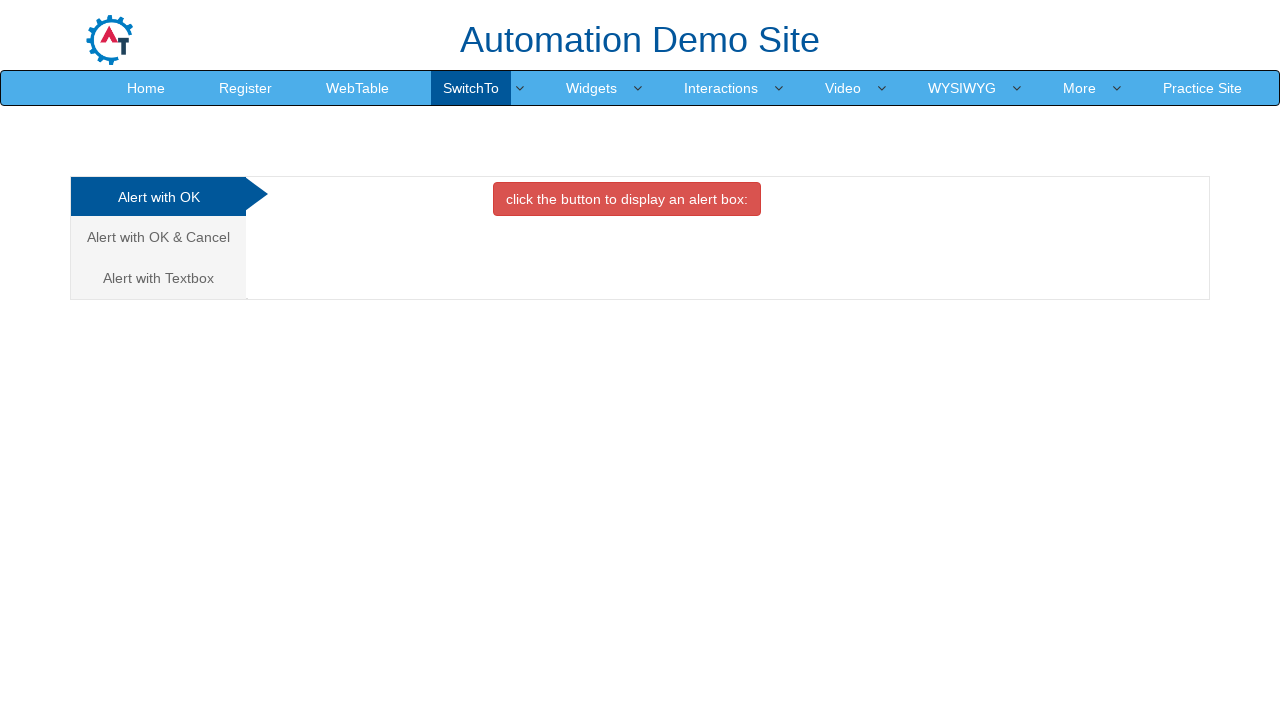

Clicked button to trigger simple alert at (627, 199) on button[onclick='alertbox()']
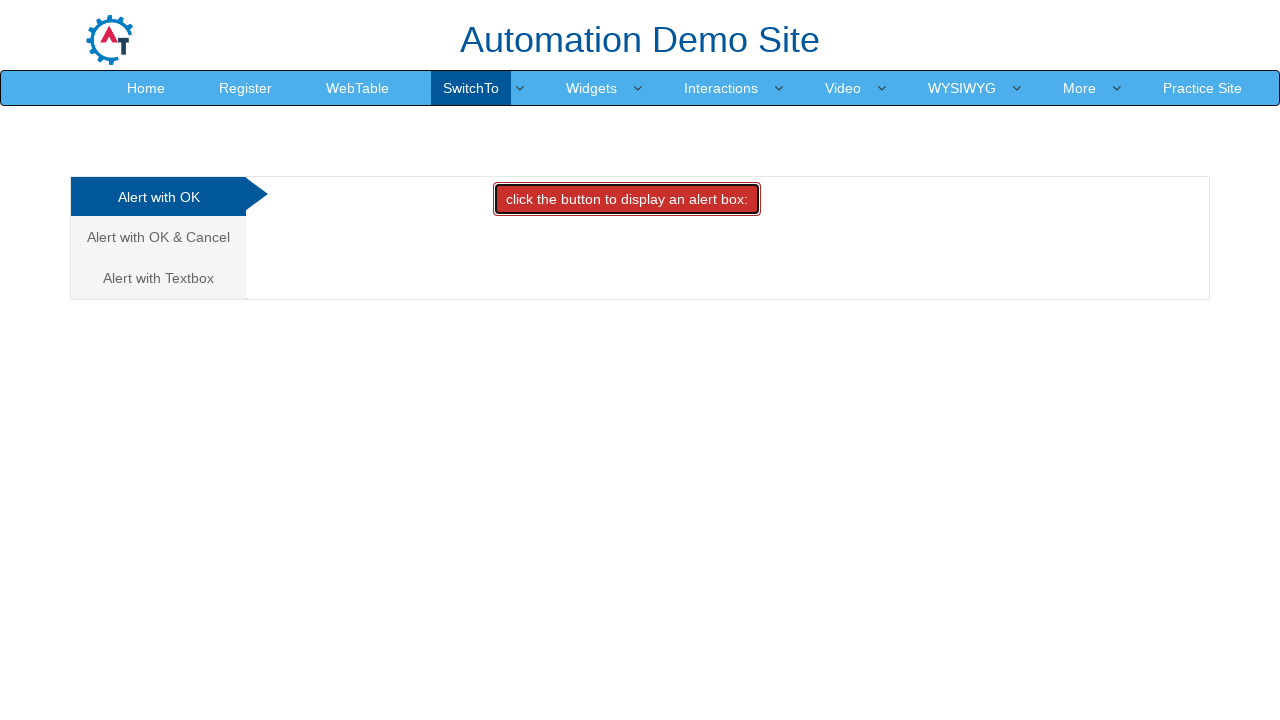

Accepted simple alert dialog
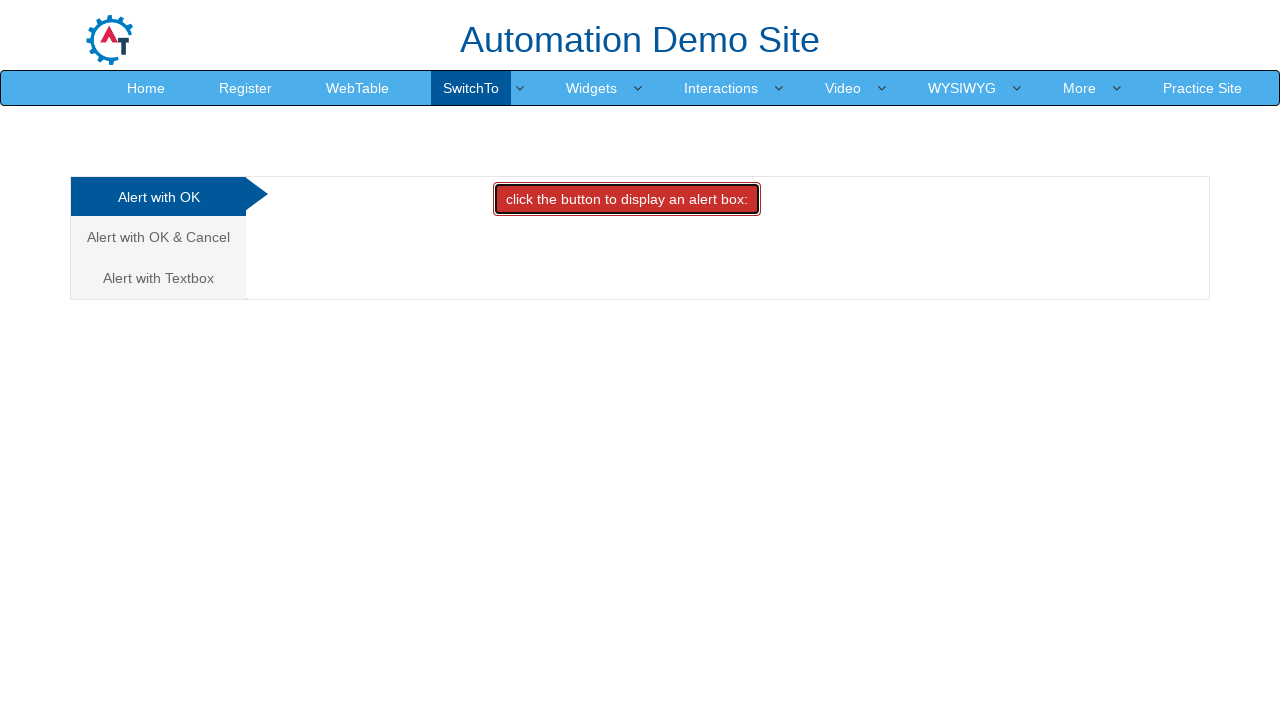

Clicked on 'Alert with OK & Cancel' tab at (158, 237) on xpath=//a[contains(text(),'Alert with OK & Cancel')]
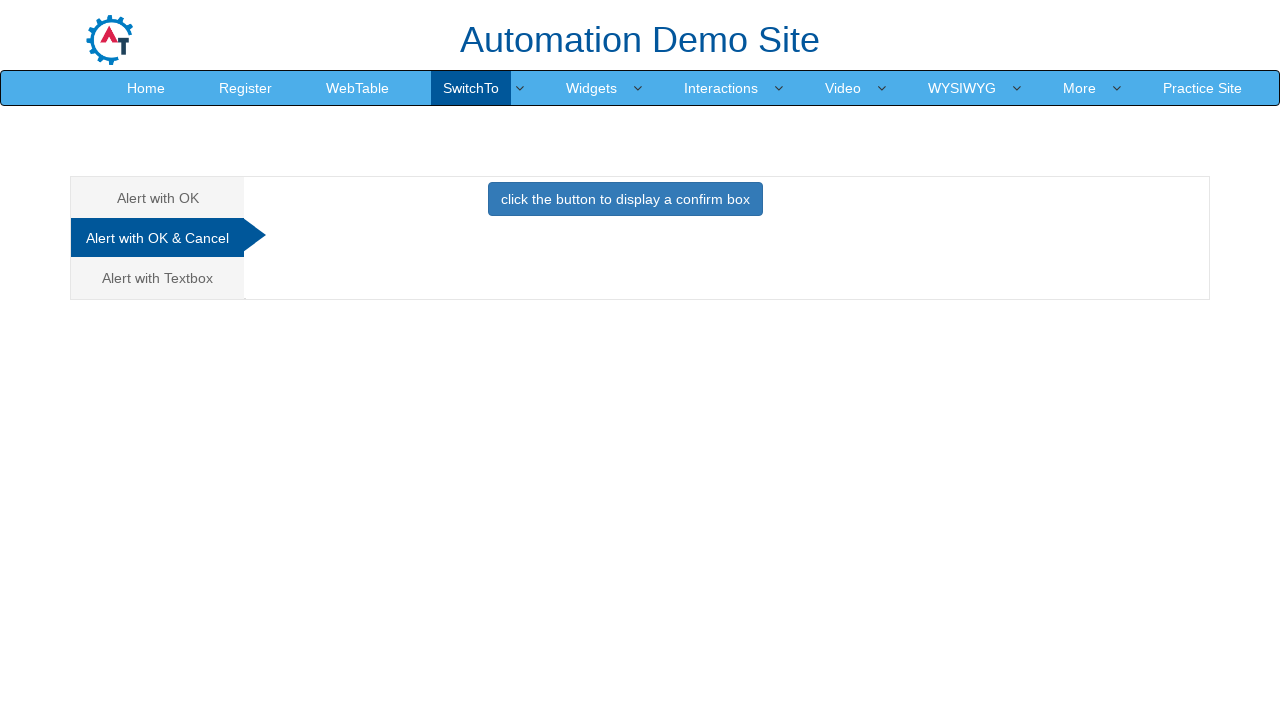

Clicked button to trigger confirmation dialog at (625, 199) on button[onclick='confirmbox()']
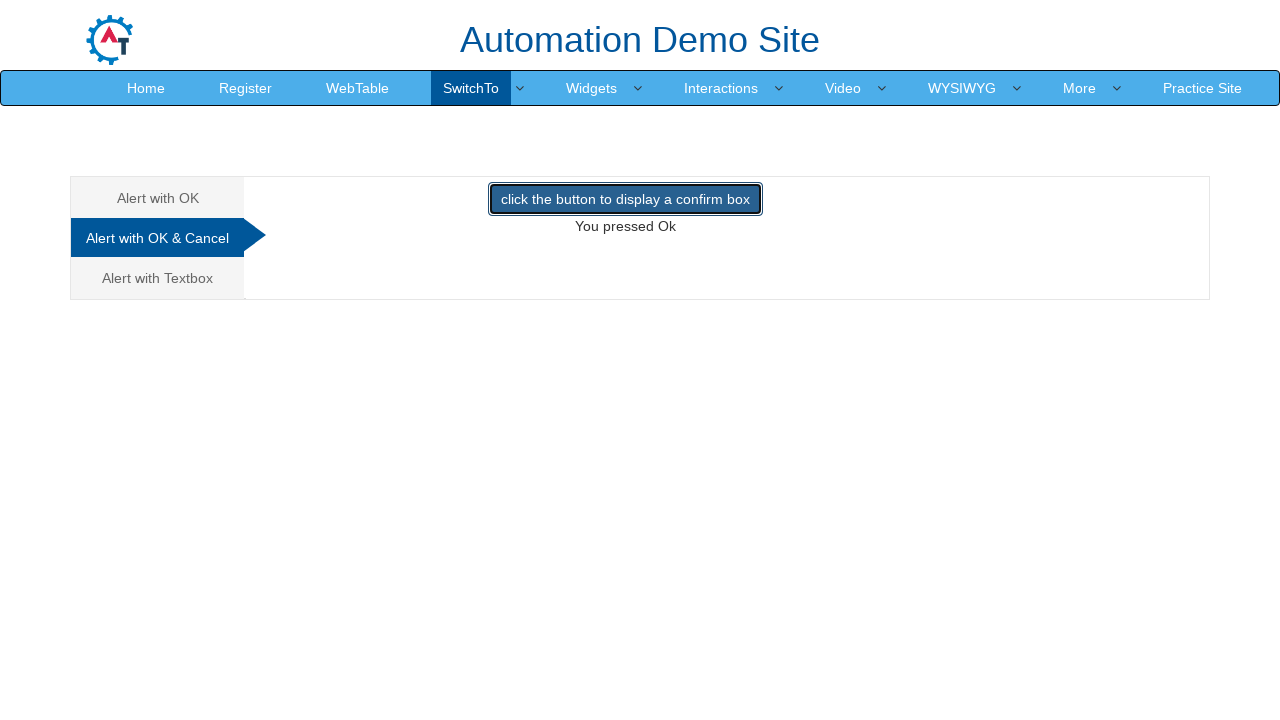

Accepted confirmation dialog
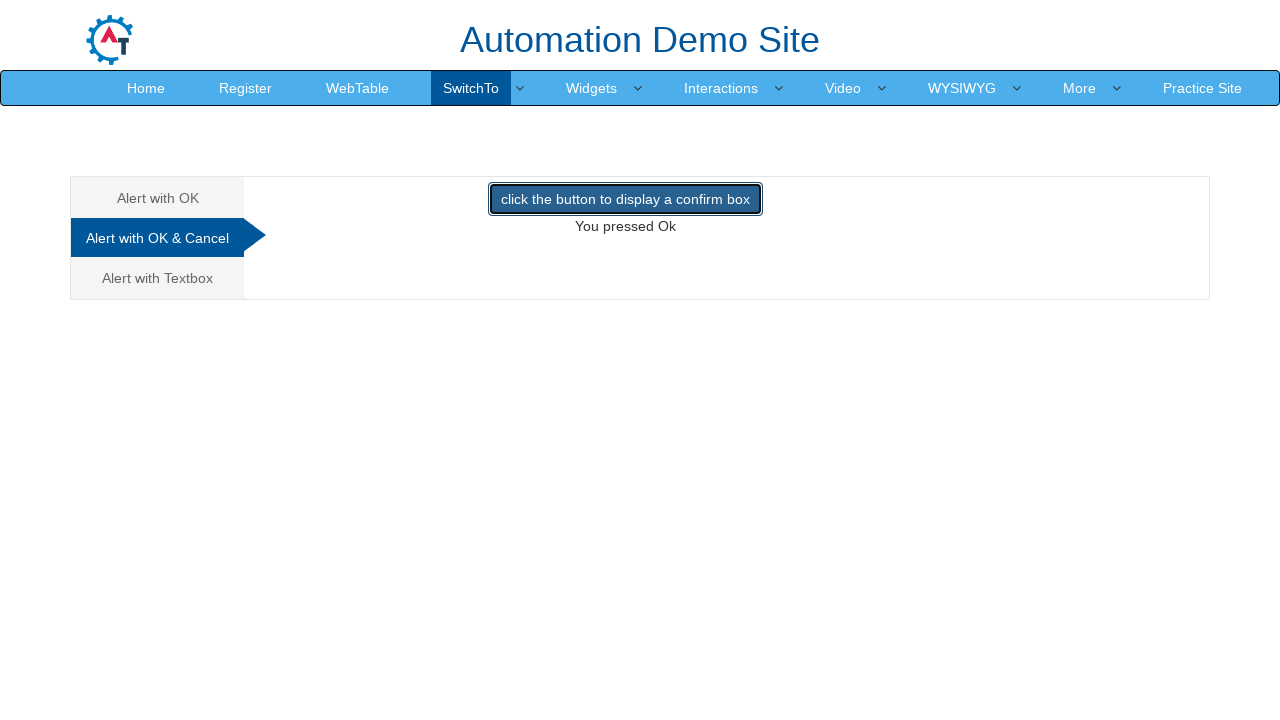

Clicked on 'Alert with OK & Cancel' tab again at (158, 238) on xpath=//a[contains(text(),'Alert with OK & Cancel')]
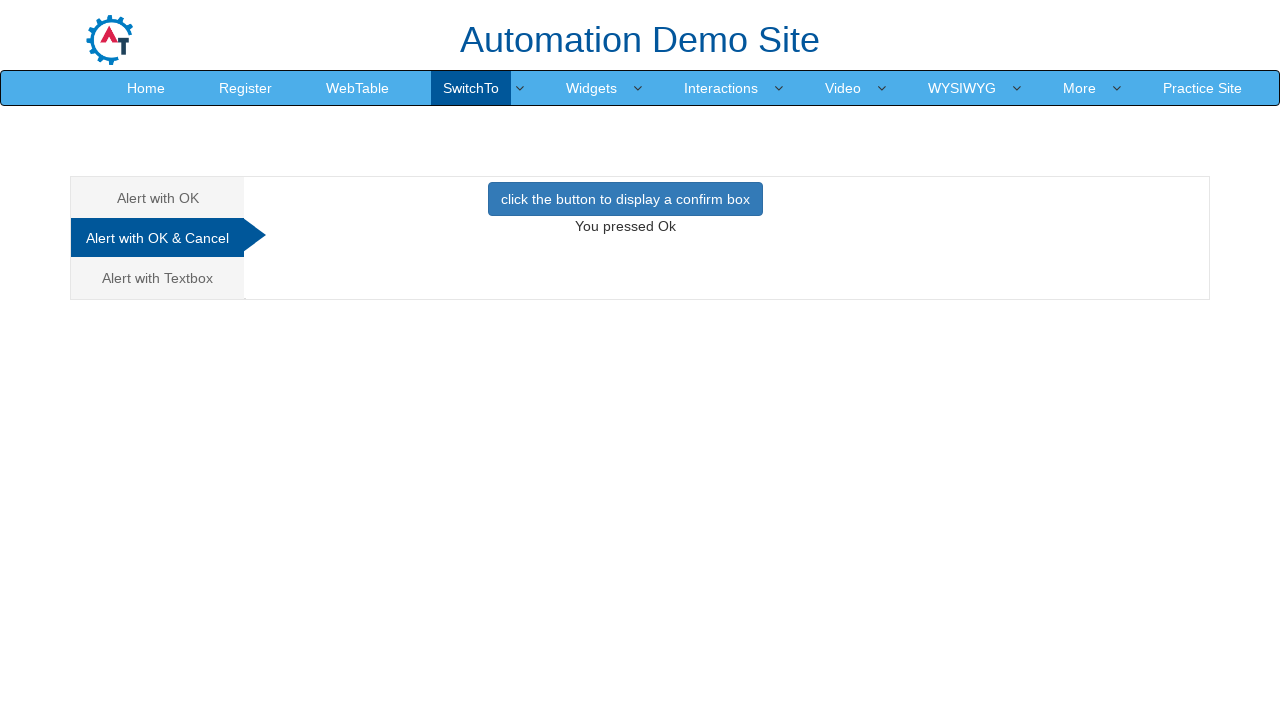

Clicked button to trigger confirmation dialog again at (625, 199) on button[onclick='confirmbox()']
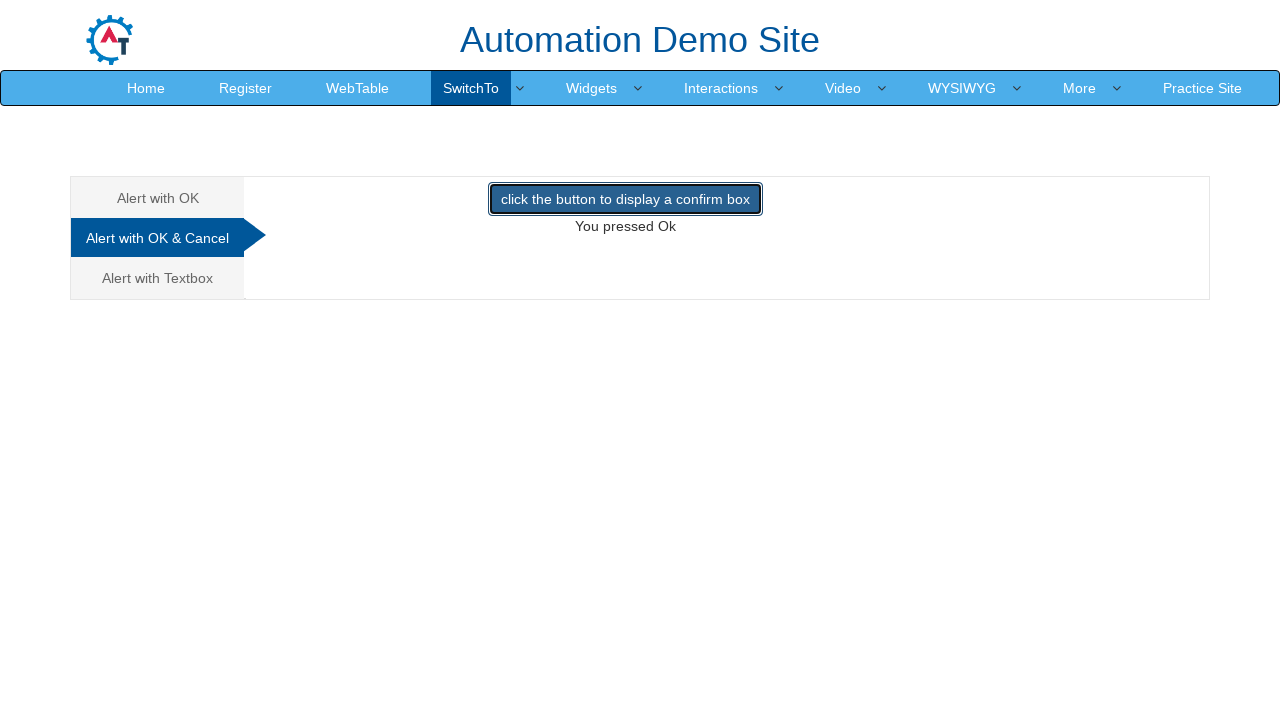

Dismissed confirmation dialog
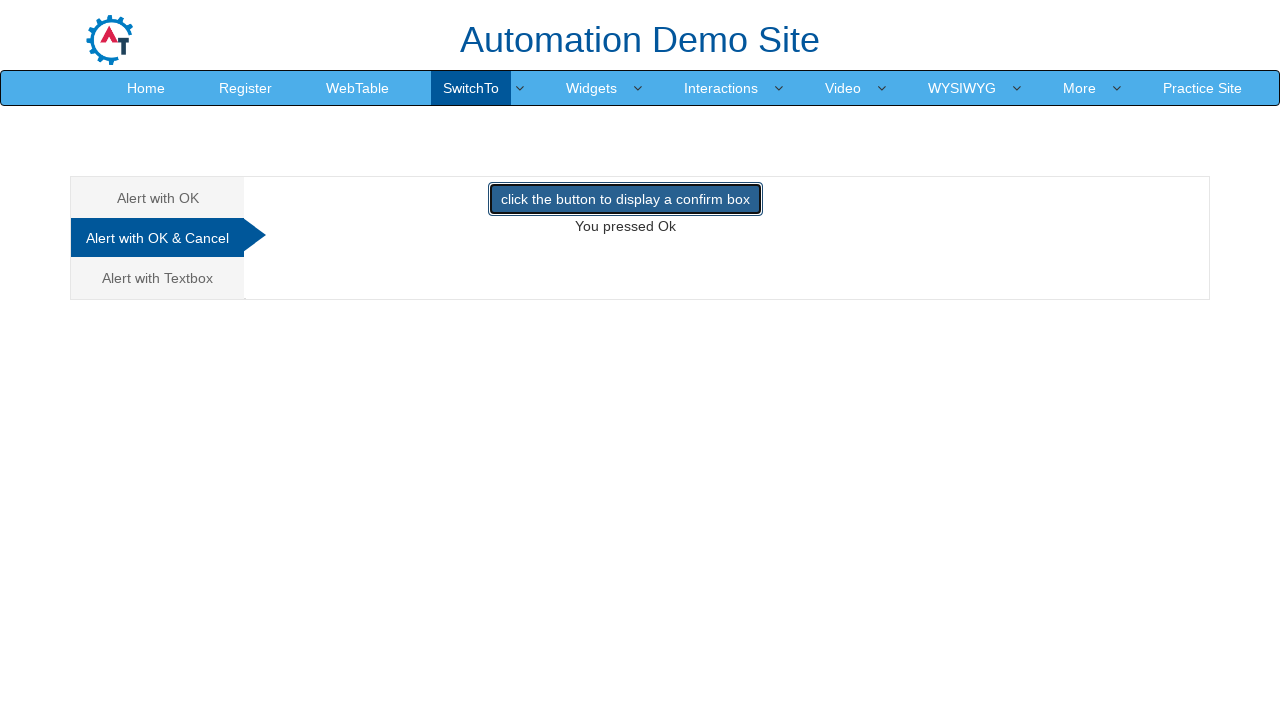

Clicked on 'Alert with Textbox' tab at (158, 278) on xpath=//a[contains(text(),'Alert with Textbox ')]
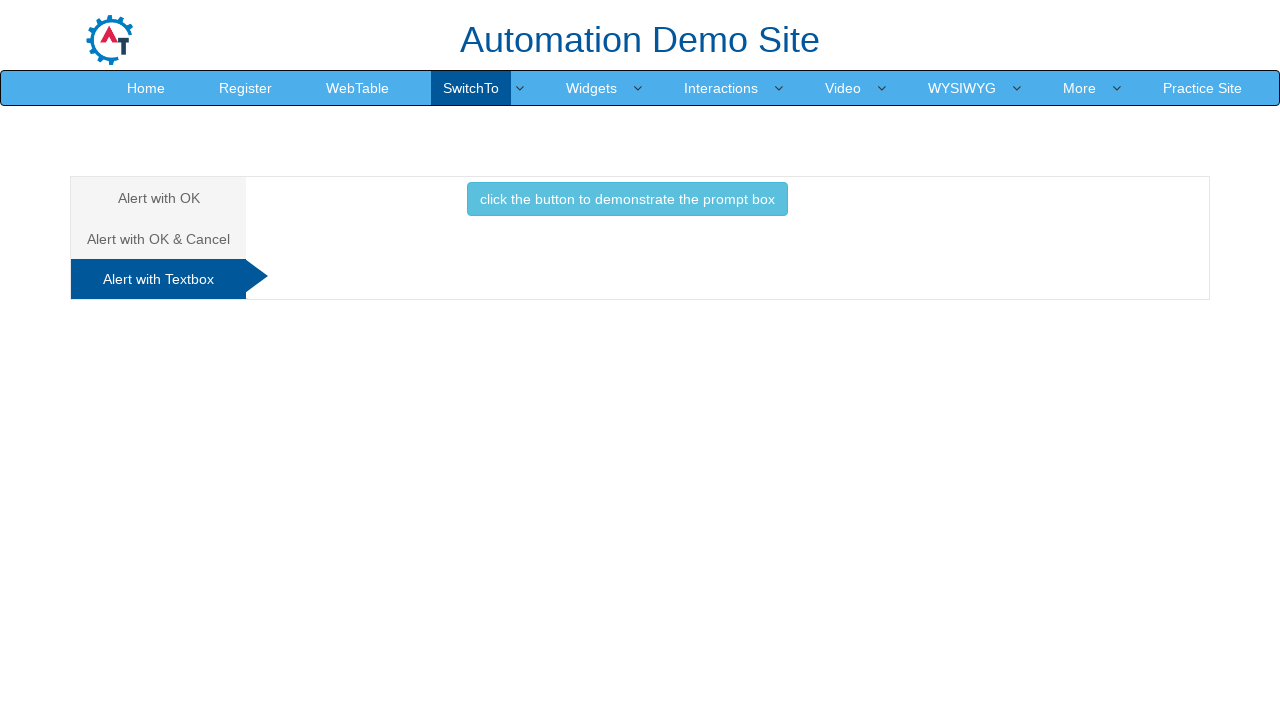

Clicked button to trigger prompt alert at (627, 199) on button[onclick='promptbox()']
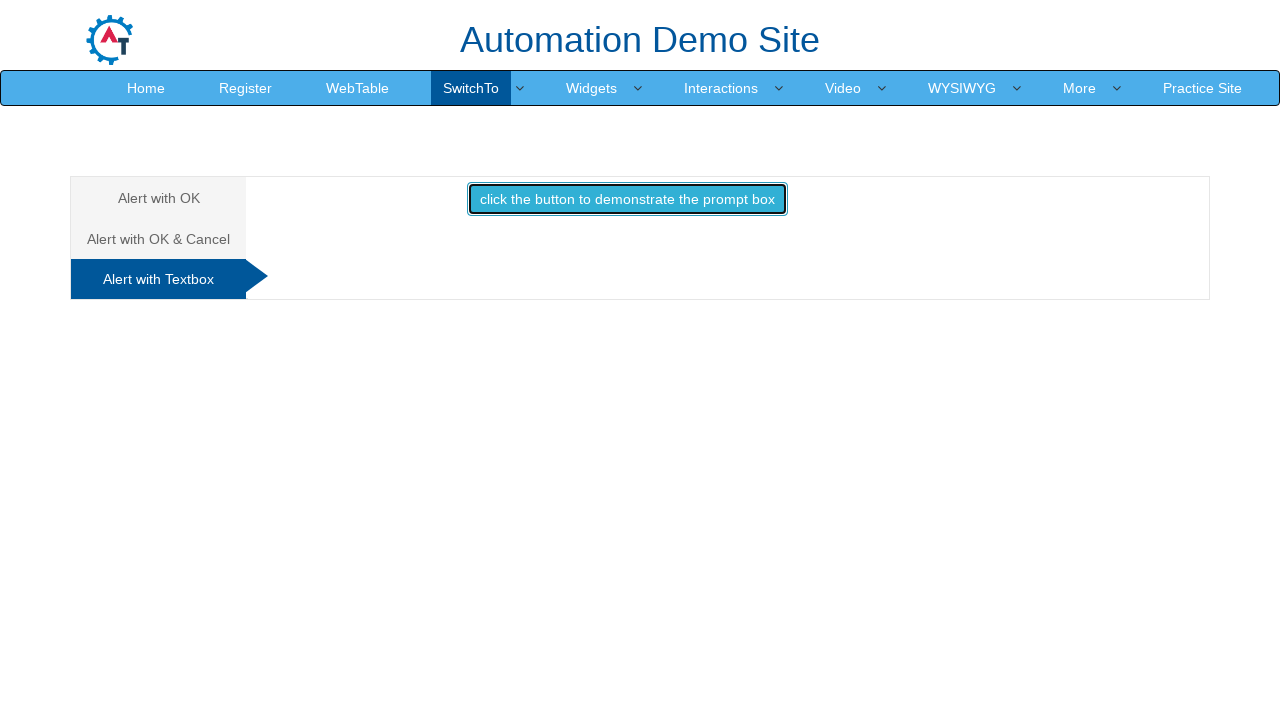

Accepted prompt alert and entered 'Selenium'
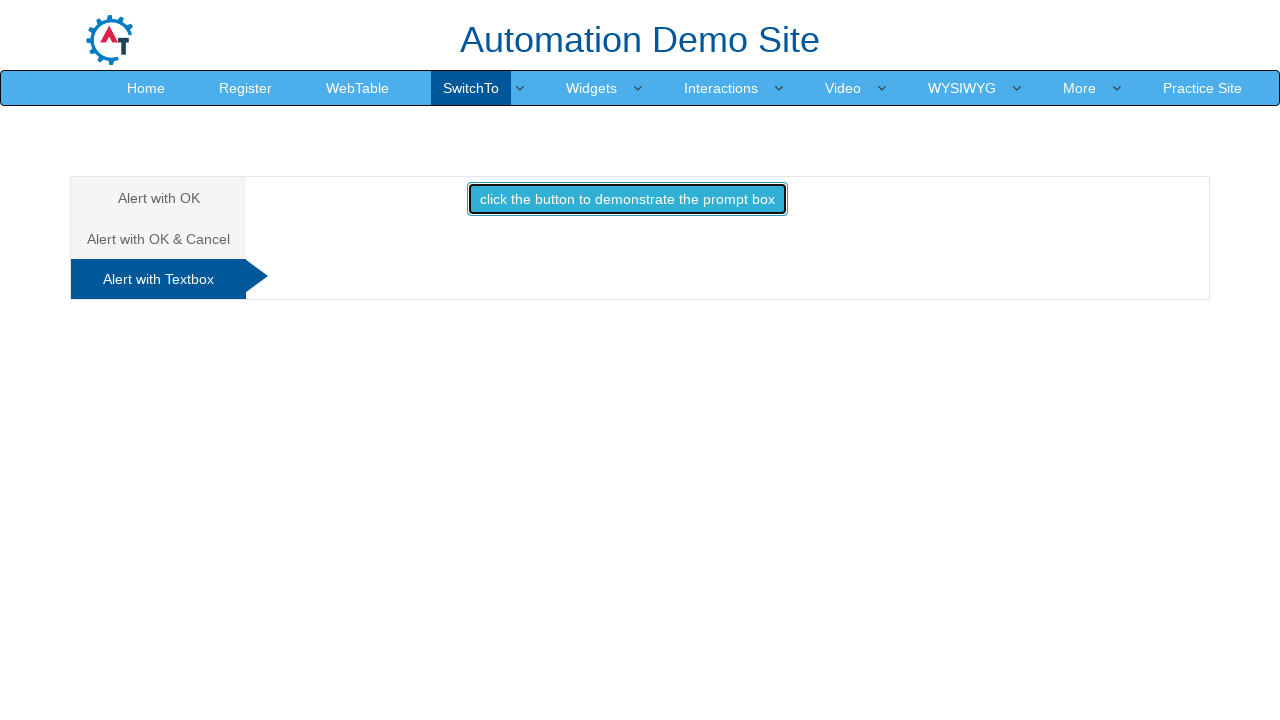

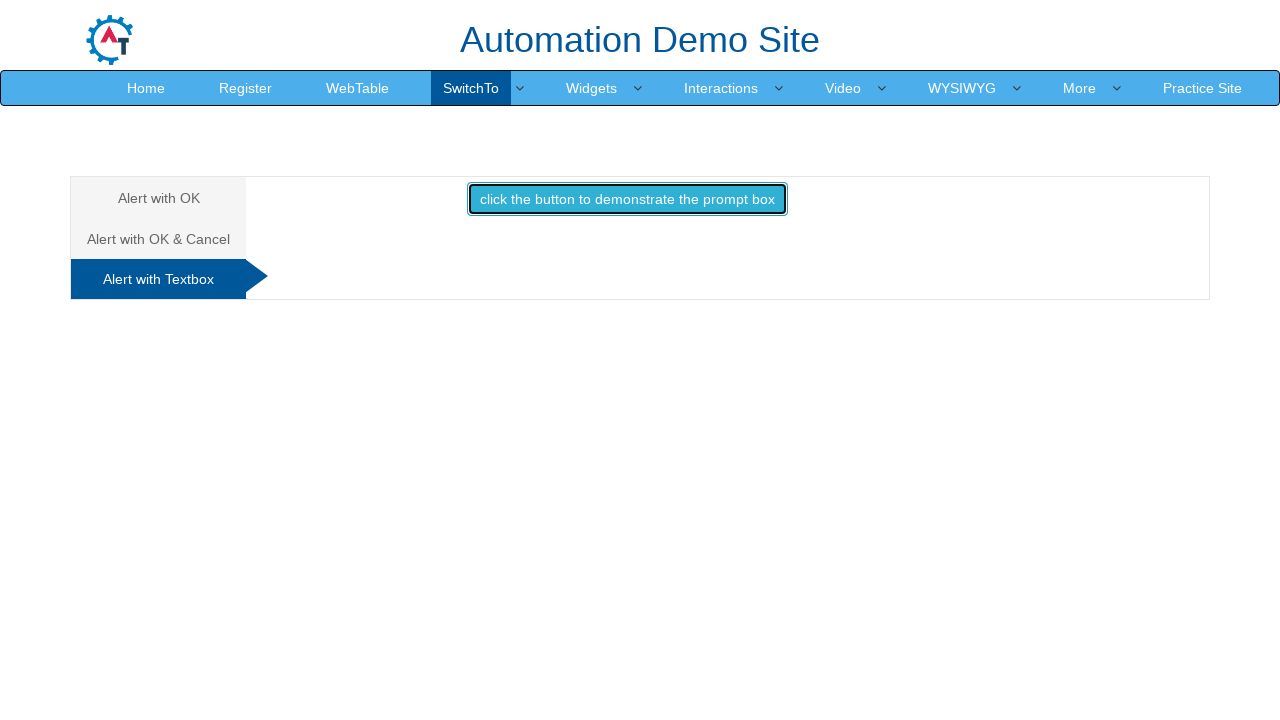